Tests Azure Proxy Integration by navigating to the page and verifying that a visitorId is returned in the pre element

Starting URL: https://experiments.martinmakarsky.com/fingerprint-pro-react-azure

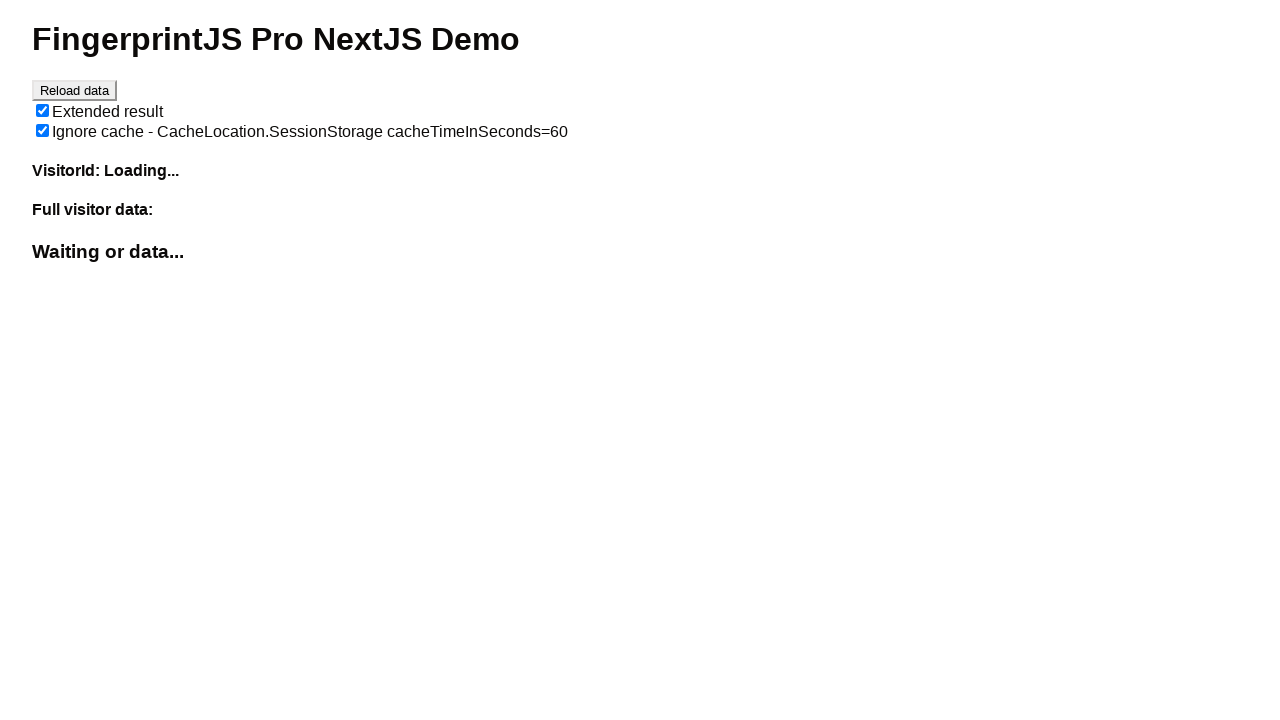

Navigated to Azure Proxy Integration test page
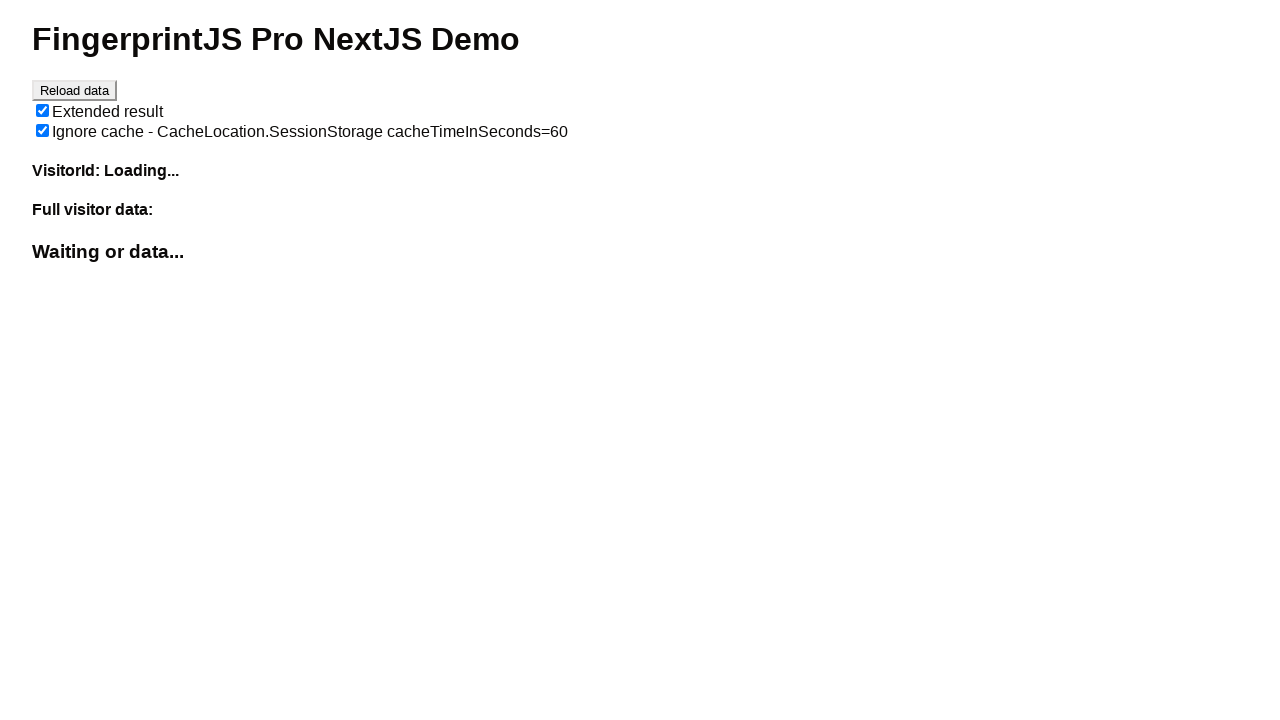

Pre element with visitor data loaded
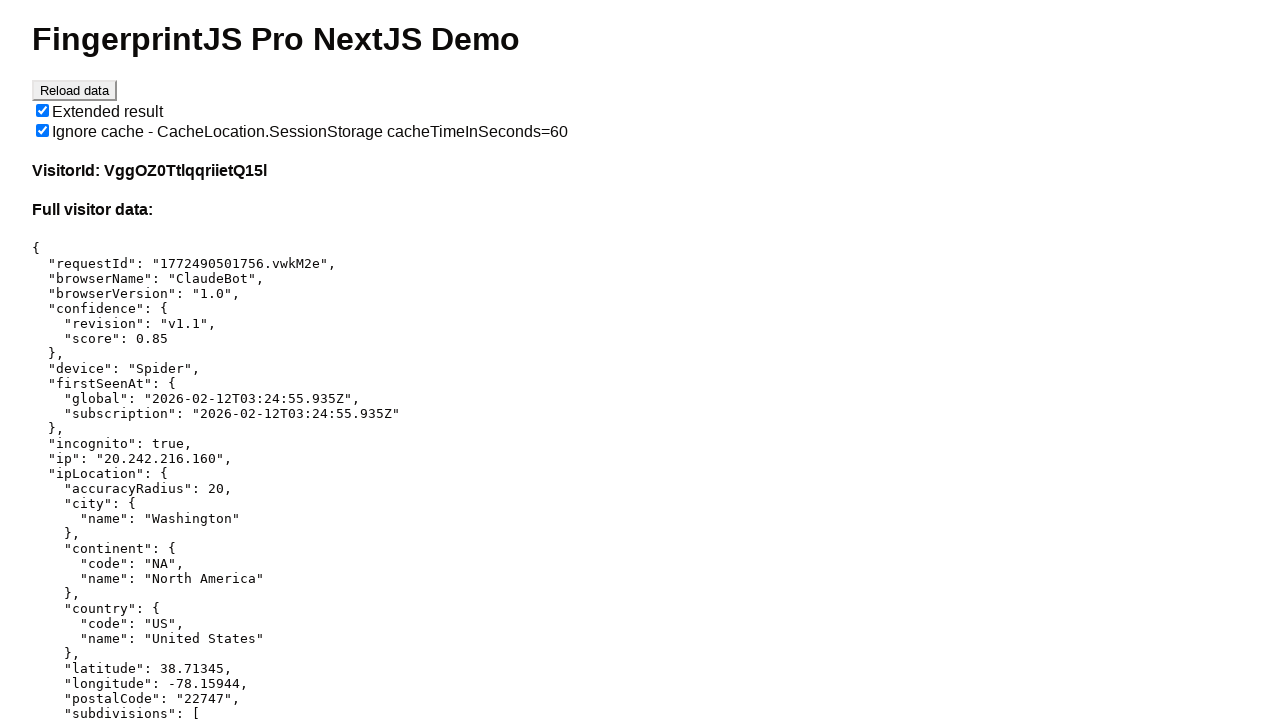

Retrieved visitorId from pre element: {
  "requestId": "1772490501756.vwkM2e",
  "browserName": "ClaudeBot",
  "browserVersion": "1.0",
  "confidence": {
    "revision": "v1.1",
    "score": 0.85
  },
  "device": "Spider",
  "firstSeenAt": {
    "global": "2026-02-12T03:24:55.935Z",
    "subscription": "2026-02-12T03:24:55.935Z"
  },
  "incognito": true,
  "ip": "20.242.216.160",
  "ipLocation": {
    "accuracyRadius": 20,
    "city": {
      "name": "Washington"
    },
    "continent": {
      "code": "NA",
      "name": "North America"
    },
    "country": {
      "code": "US",
      "name": "United States"
    },
    "latitude": 38.71345,
    "longitude": -78.15944,
    "postalCode": "22747",
    "subdivisions": [
      {
        "isoCode": "VA",
        "name": "Virginia"
      }
    ],
    "timezone": "America/New_York"
  },
  "lastSeenAt": {
    "global": "2026-03-02T22:28:06.958Z",
    "subscription": "2026-03-02T22:28:06.958Z"
  },
  "meta": {
    "version": "v1.1.4422+d61d8f8"
  },
  "os": "Mac OS X",
  "osVersion": "10.15.7",
  "supplementaryIds": {
    "highRecall": {
      "firstSeenAt": {
        "global": "2026-02-12T03:24:55.935Z",
        "subscription": "2026-02-12T03:24:55.935Z"
      },
      "lastSeenAt": {
        "global": "2026-03-02T22:28:06.958Z",
        "subscription": "2026-03-02T22:28:06.958Z"
      },
      "visitorFound": true,
      "visitorId": "bX6KihuSb4lMvXB8NxK44J_hr"
    },
    "standard": {
      "confidence": {
        "revision": "v1.1",
        "score": 0.85
      },
      "firstSeenAt": {
        "global": "2026-02-12T03:24:55.935Z",
        "subscription": "2026-02-12T03:24:55.935Z"
      },
      "lastSeenAt": {
        "global": "2026-03-02T22:28:06.958Z",
        "subscription": "2026-03-02T22:28:06.958Z"
      },
      "visitorFound": true,
      "visitorId": "VggOZ0TtlqqriietQ15l"
    }
  },
  "visitorFound": true,
  "visitorId": "VggOZ0TtlqqriietQ15l",
  "cacheHit": false
}
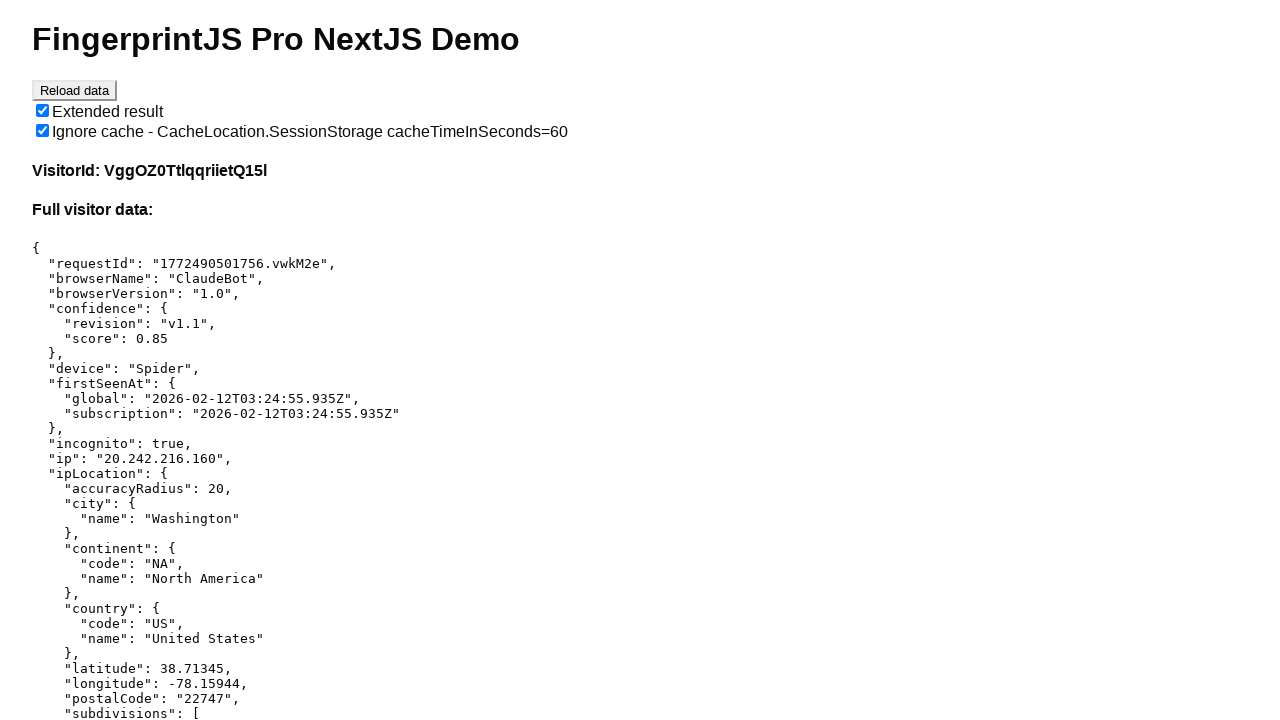

Verified that visitorId is present and not empty
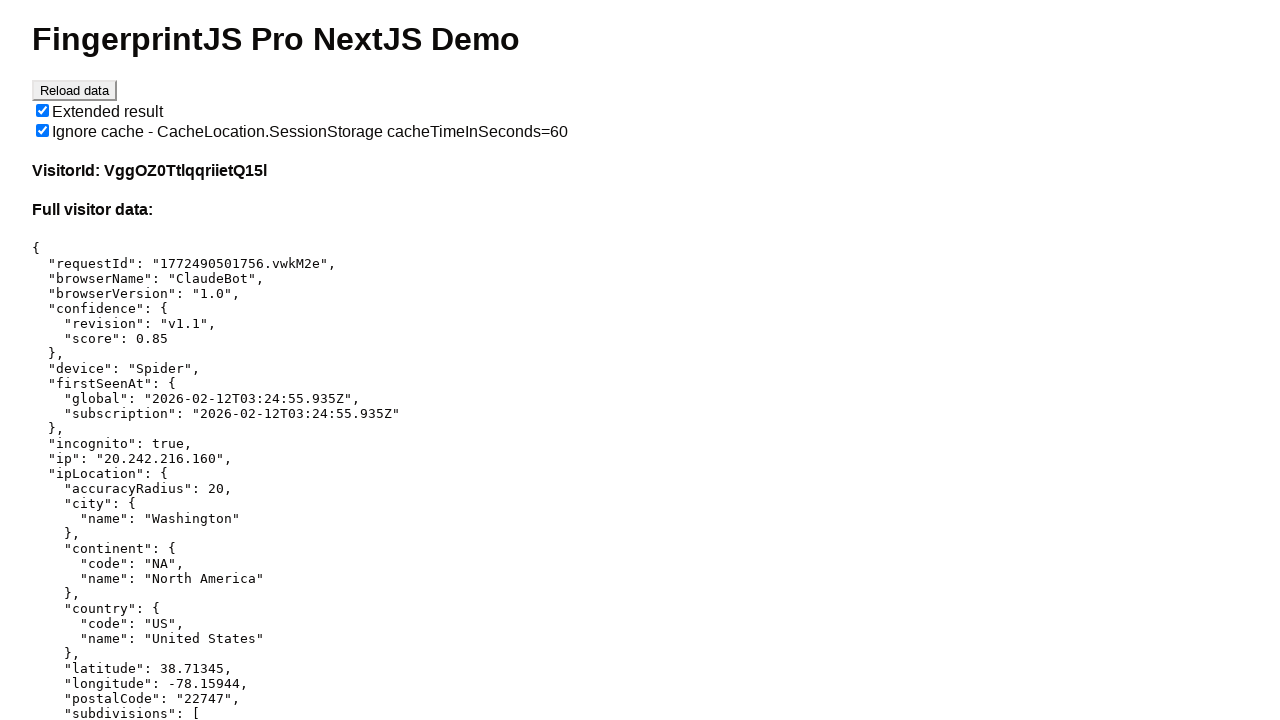

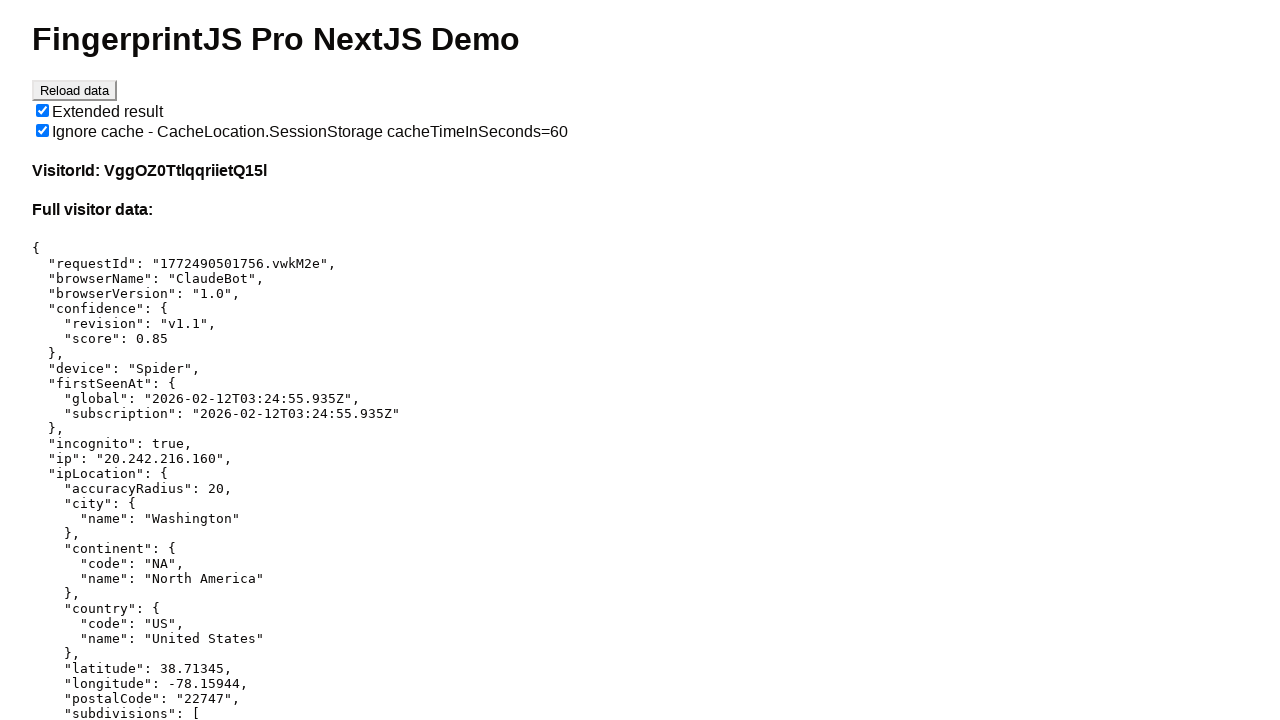